Tests confirm dialog handling by clicking the confirm button, dismissing the dialog with Cancel, and verifying the result

Starting URL: https://the-internet.herokuapp.com/javascript_alerts

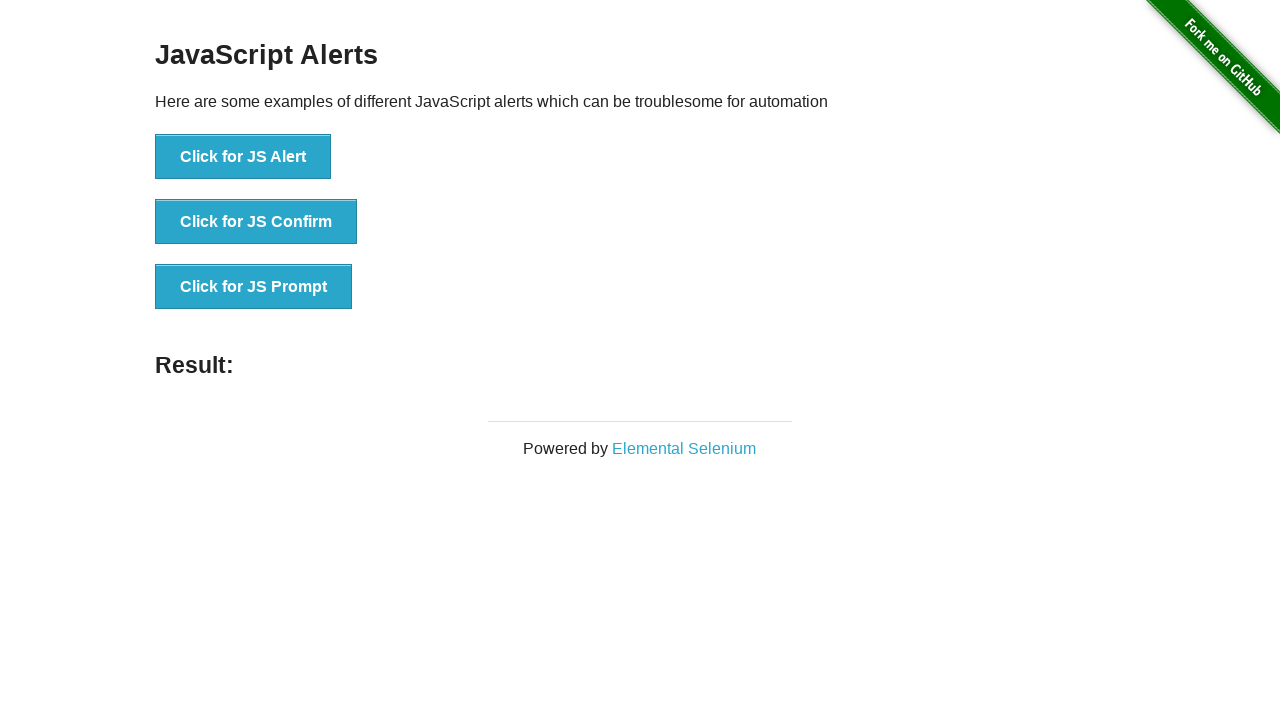

Set up dialog handler to dismiss confirm dialogs
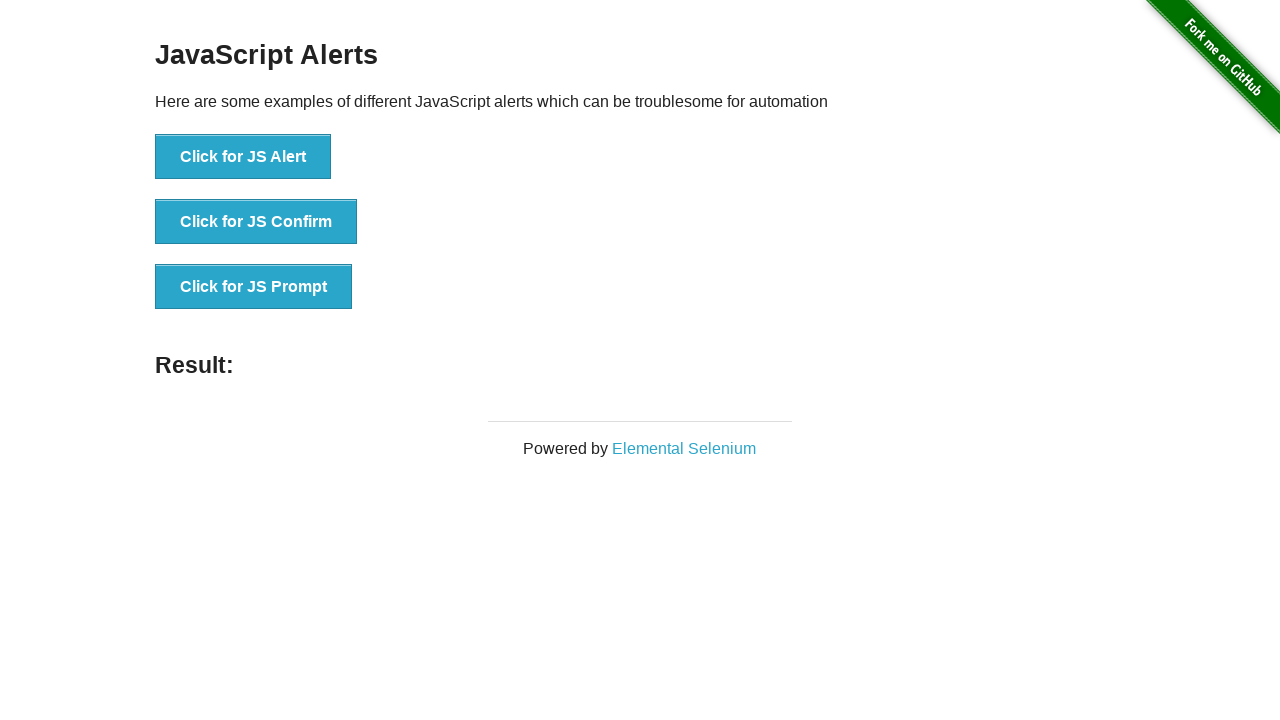

Clicked the JS Confirm button at (256, 222) on button[onclick="jsConfirm()"]
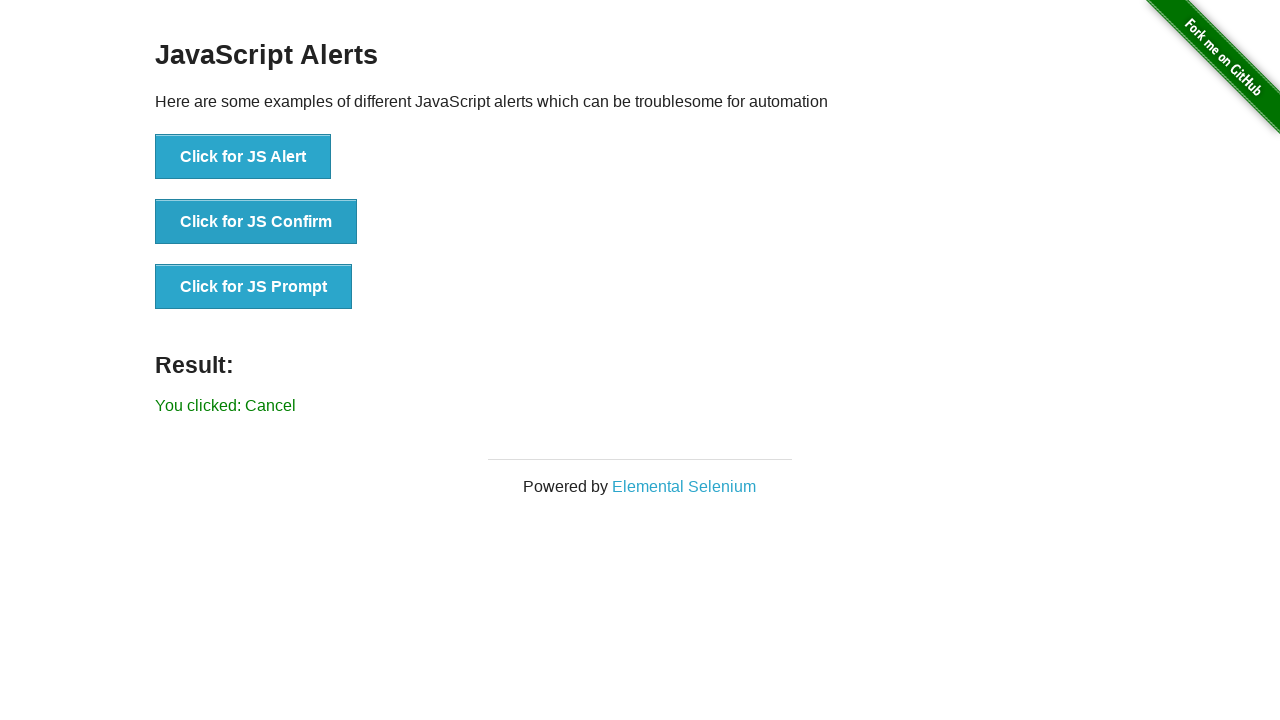

Waited for result text to appear after dismissing confirm dialog with Cancel
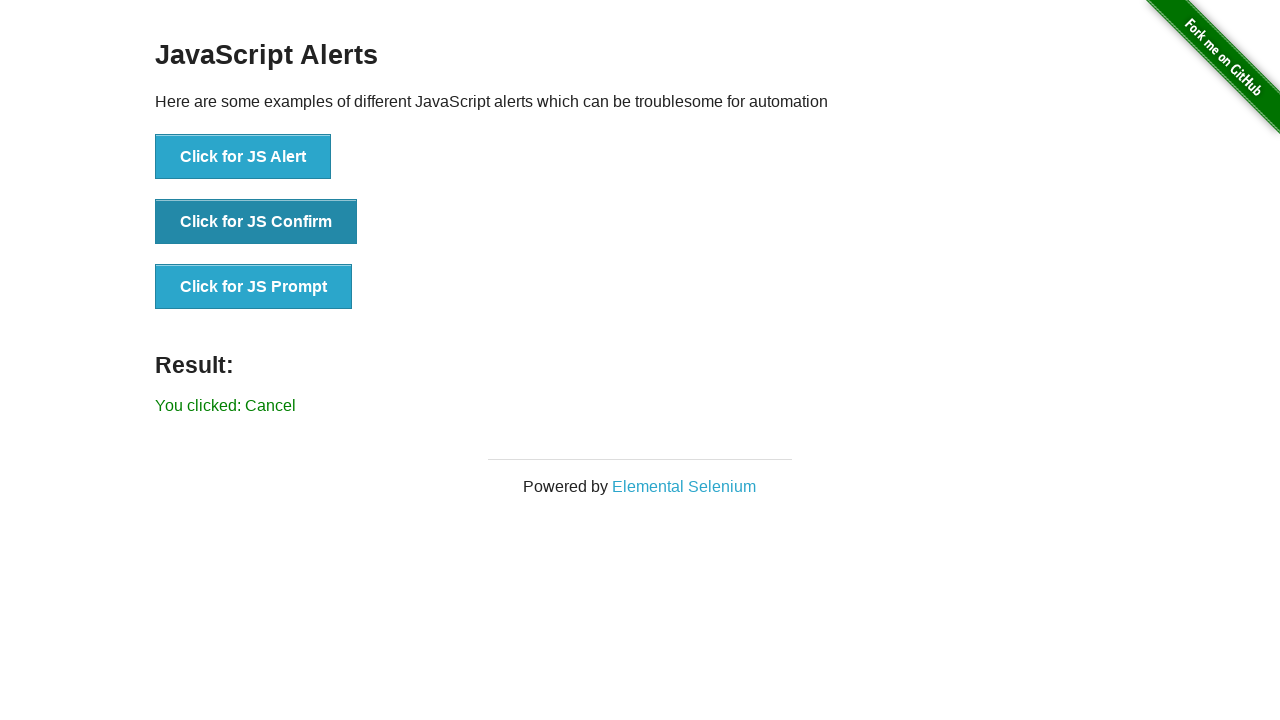

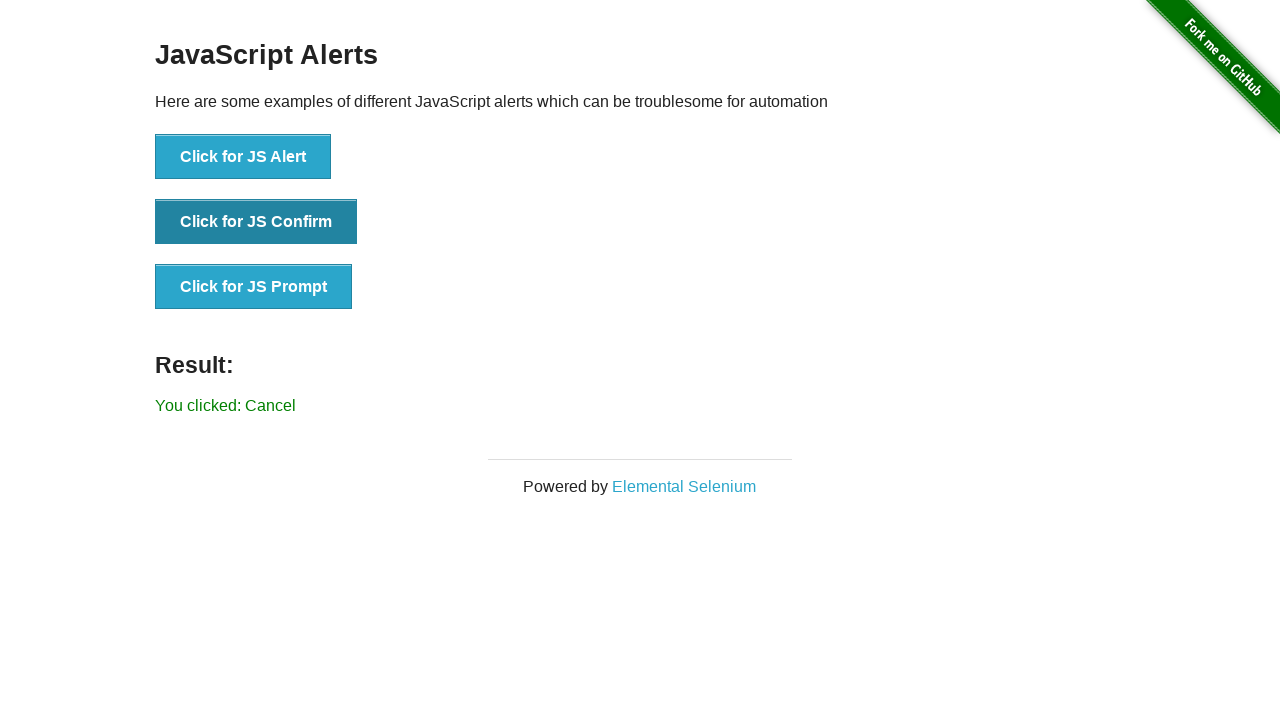